Tests modal dialog functionality by navigating to the modal page, opening a modal, and closing it using JavaScript execution

Starting URL: https://formy-project.herokuapp.com/

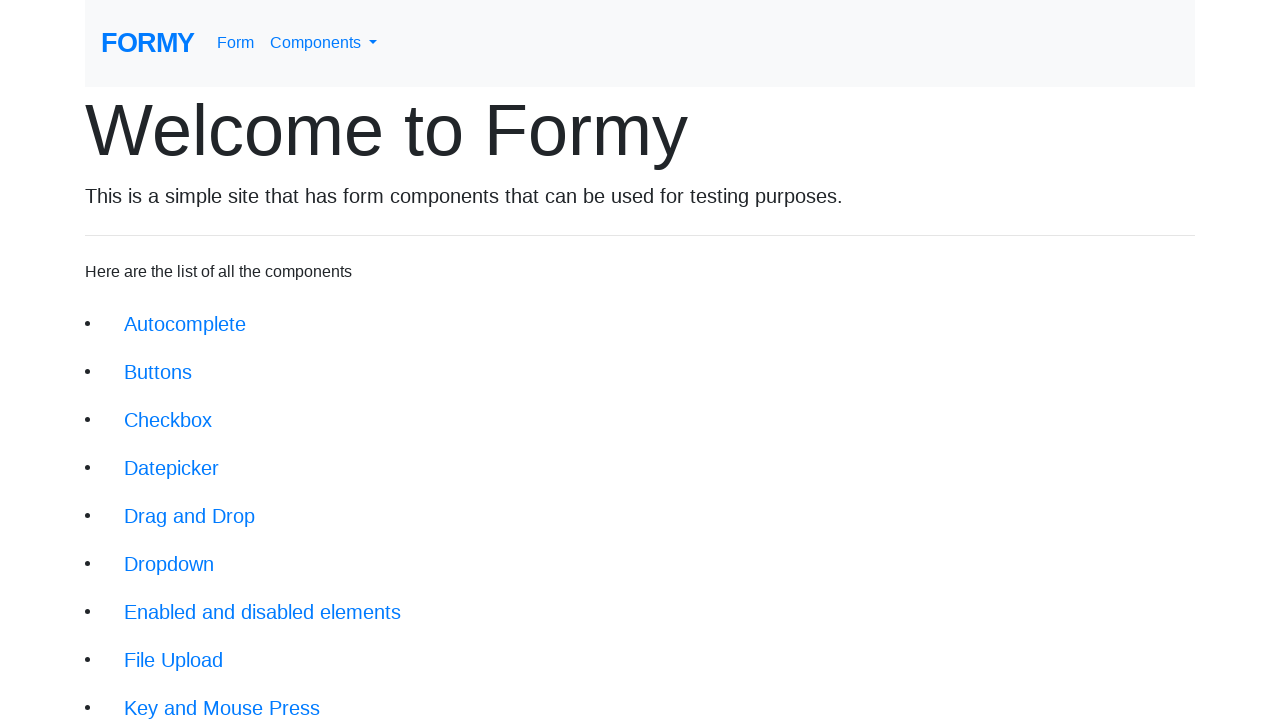

Clicked Modal button to navigate to modal page at (151, 504) on xpath=//a[@class='btn btn-lg'][normalize-space()='Modal']
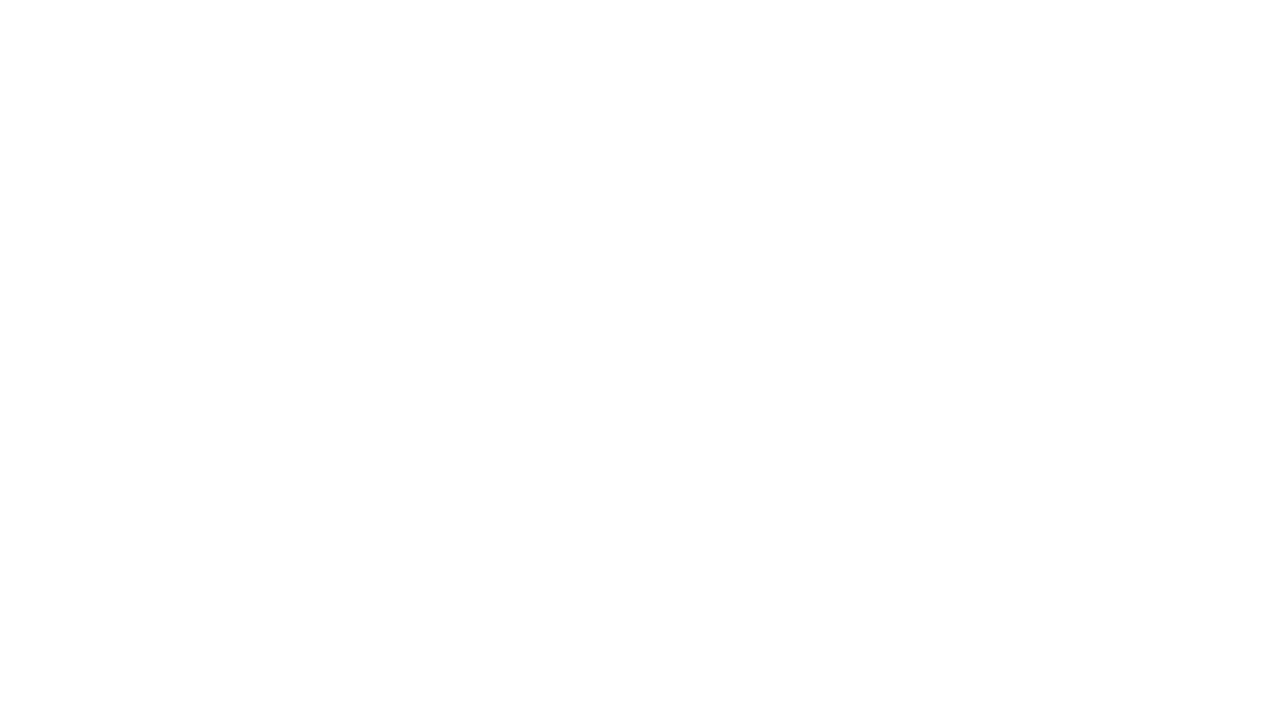

Modal page loaded and open modal button is visible
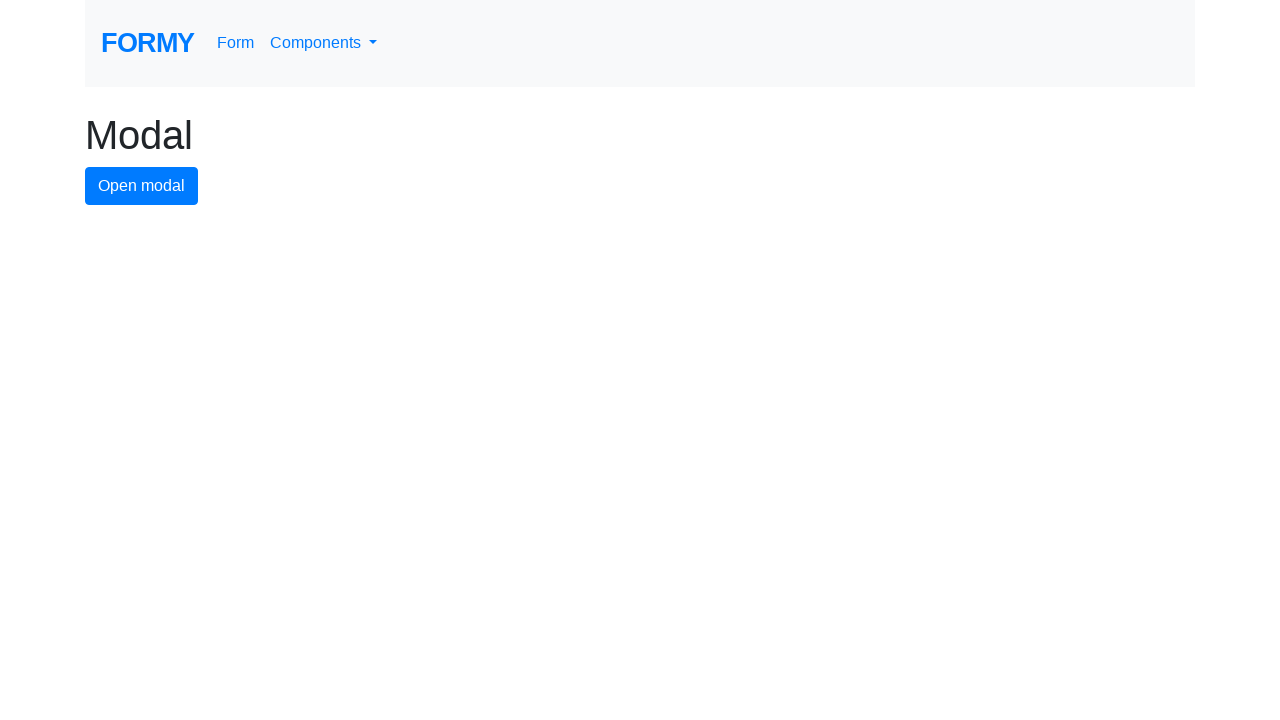

Clicked open modal button at (142, 186) on #modal-button
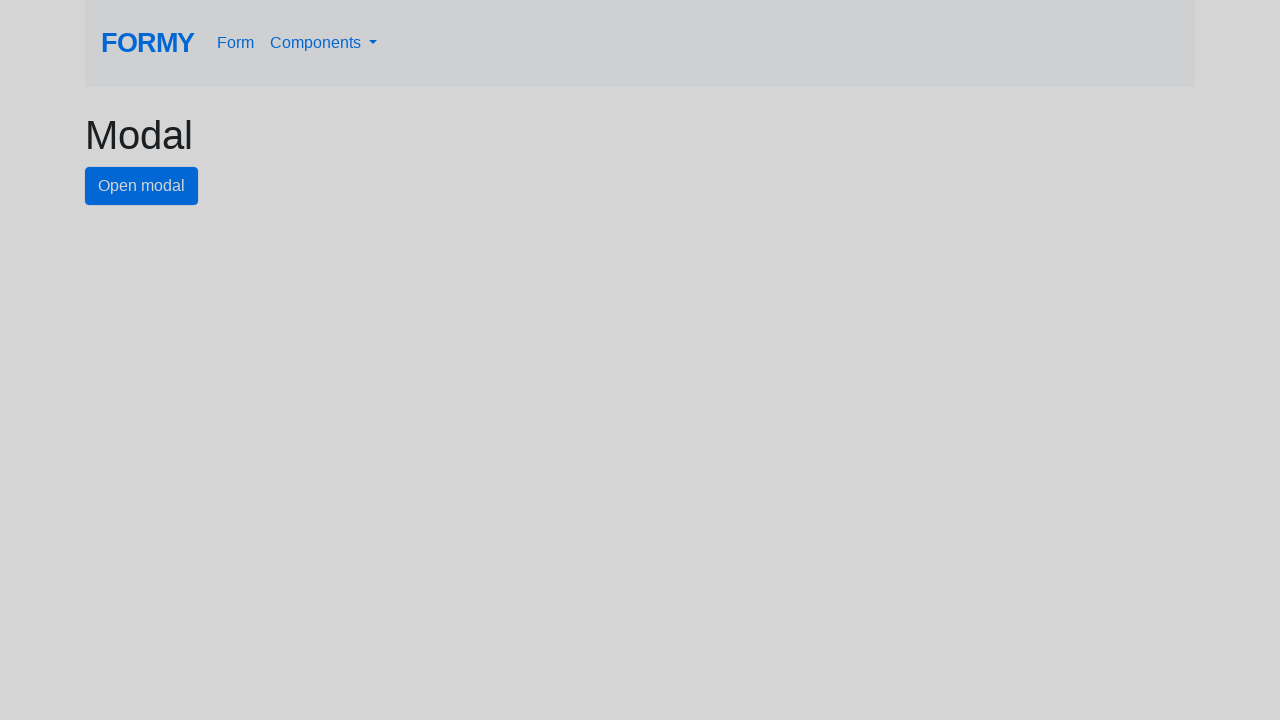

Modal dialog opened and close button is visible
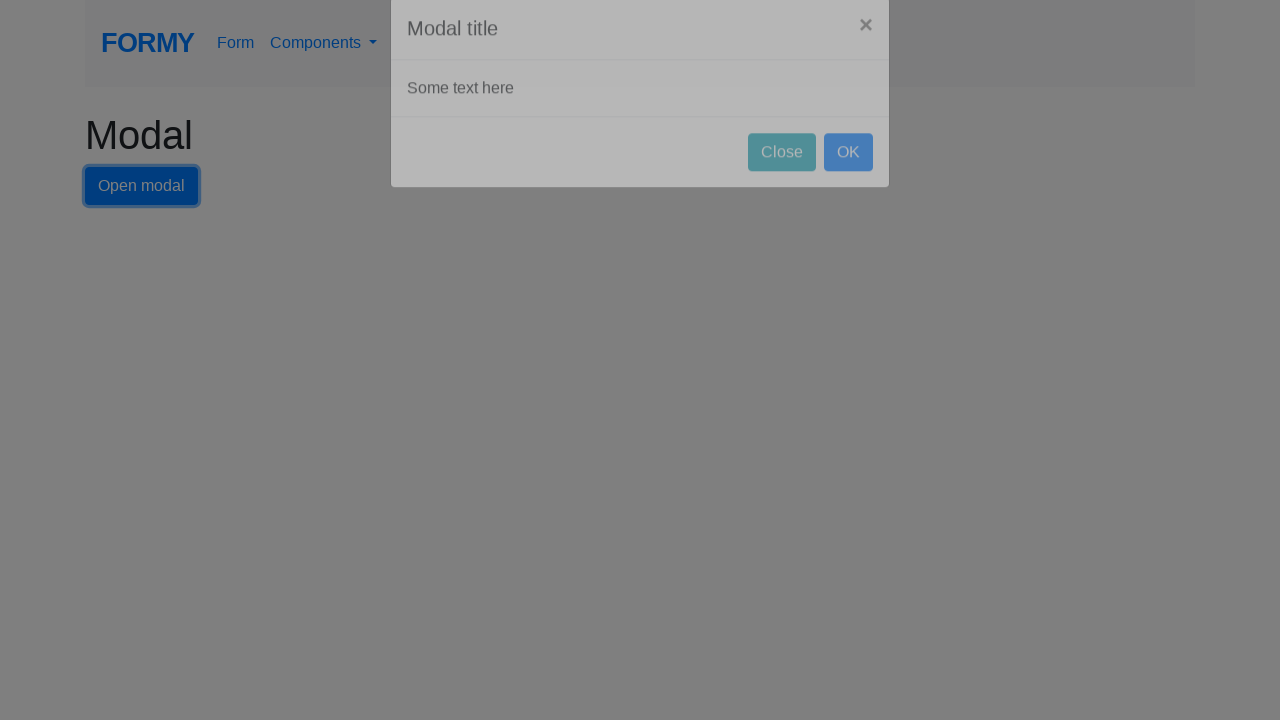

Clicked close button to close modal dialog at (782, 184) on #close-button
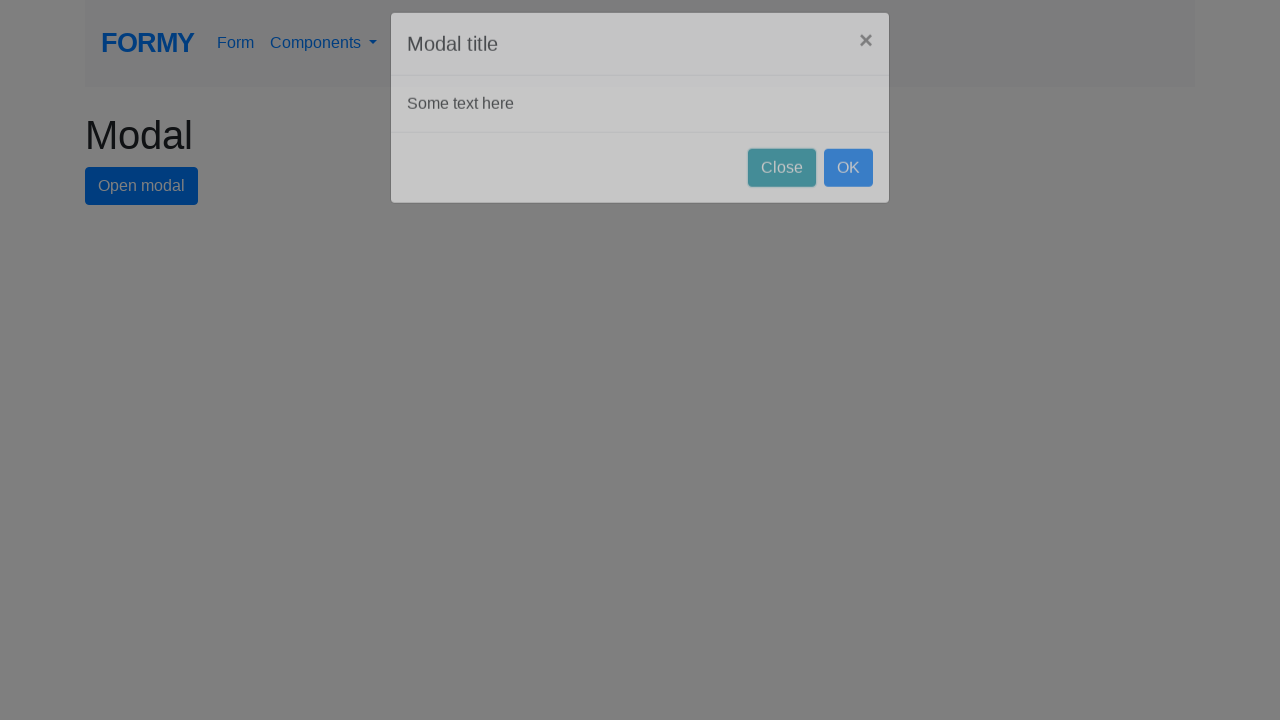

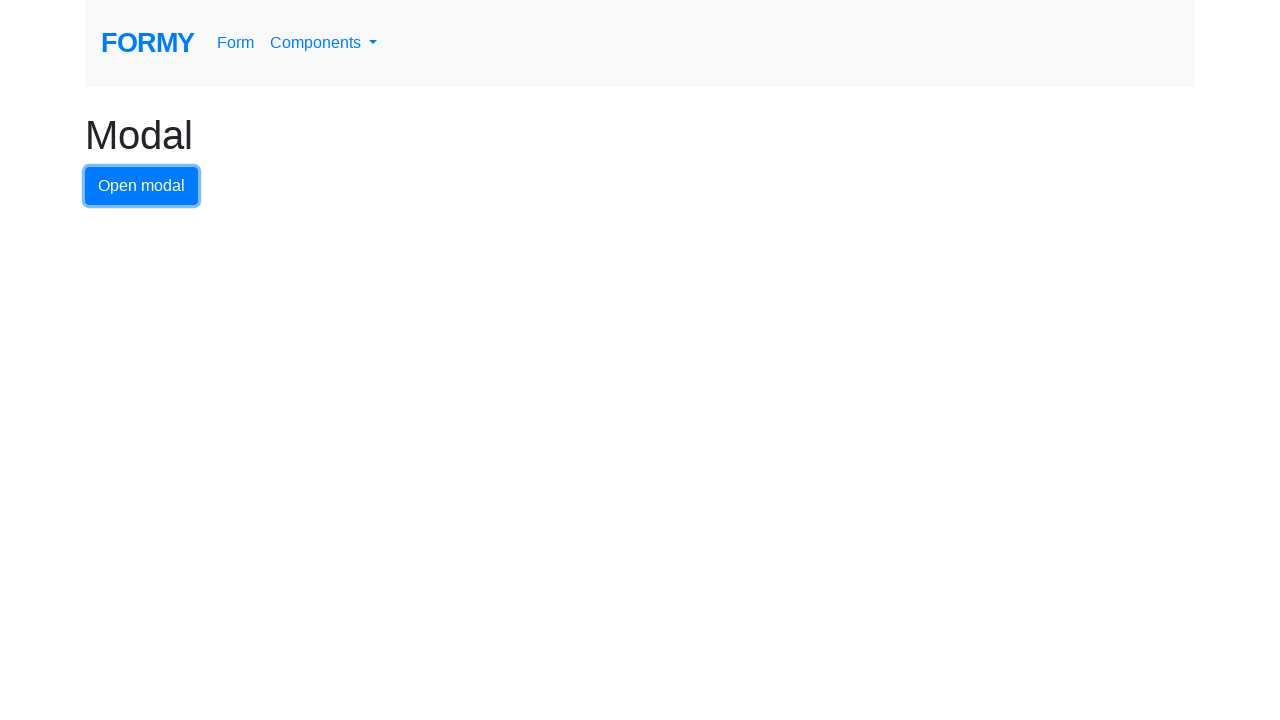